Tests text area input and form submission by filling a textarea field and clicking submit button

Starting URL: https://bonigarcia.dev/selenium-webdriver-java/web-form.html

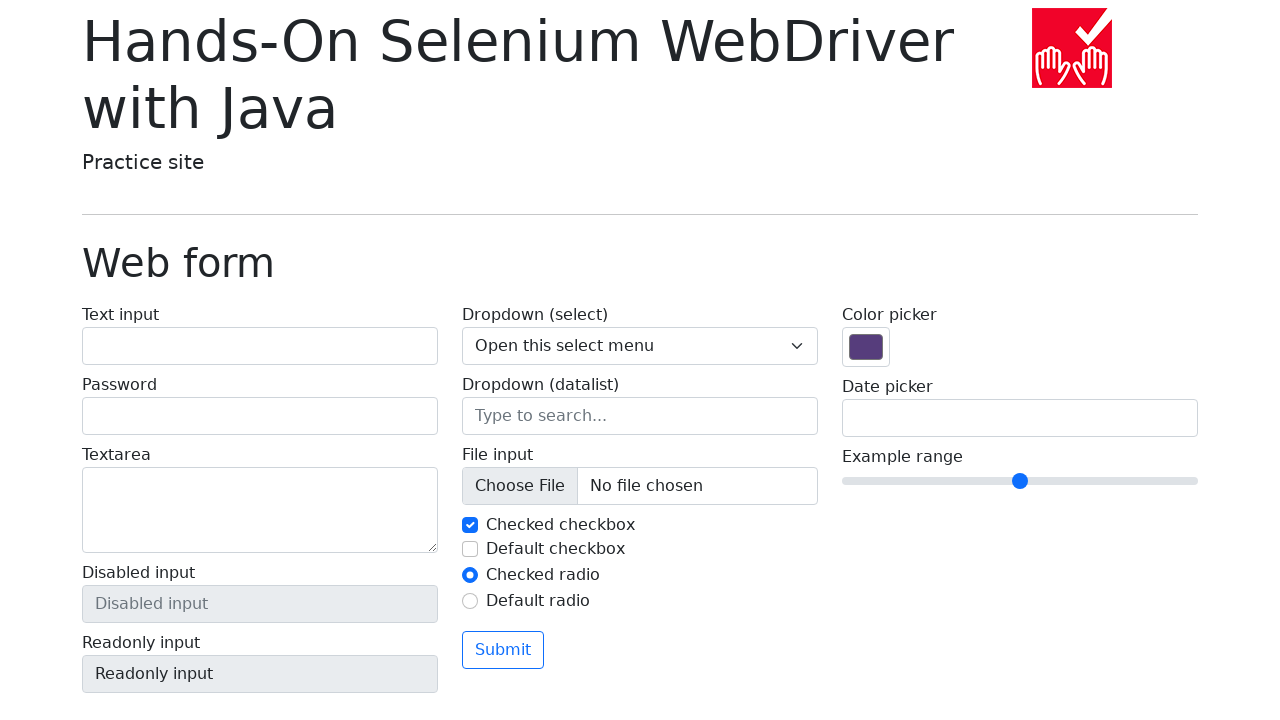

Filled textarea field with 'mytext' on textarea[name='my-textarea']
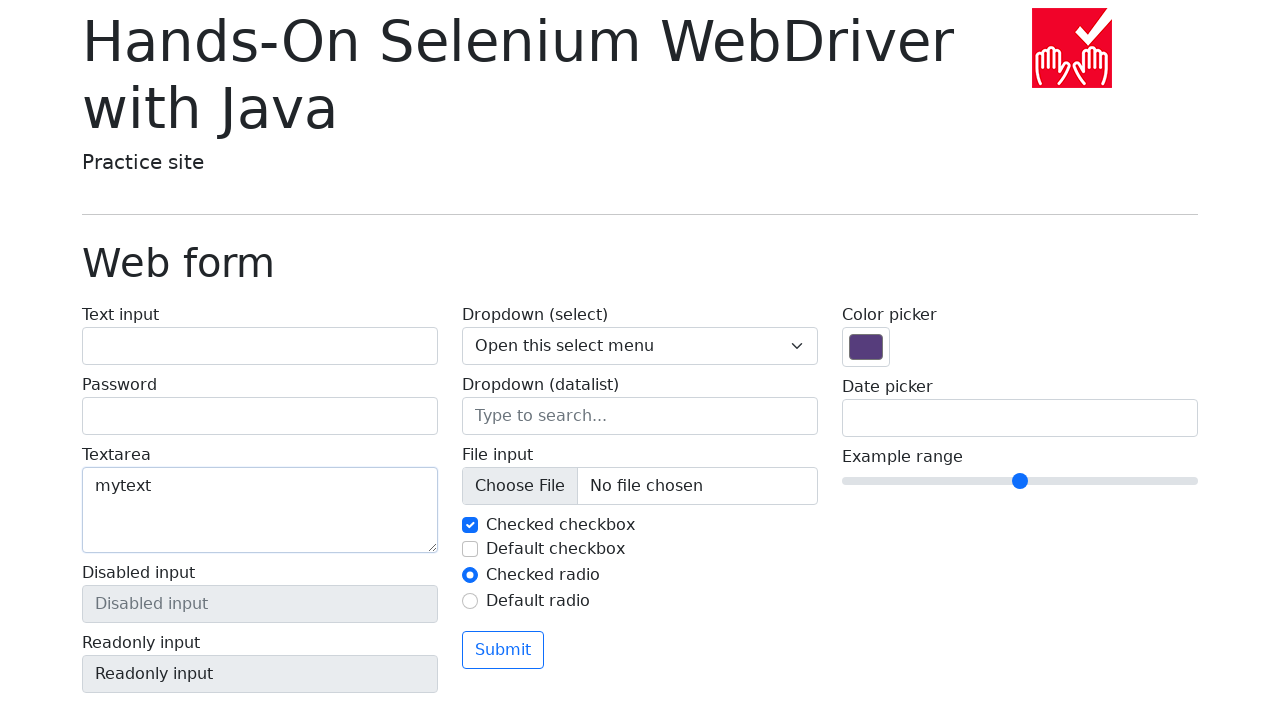

Hovered over submit button at (503, 650) on button
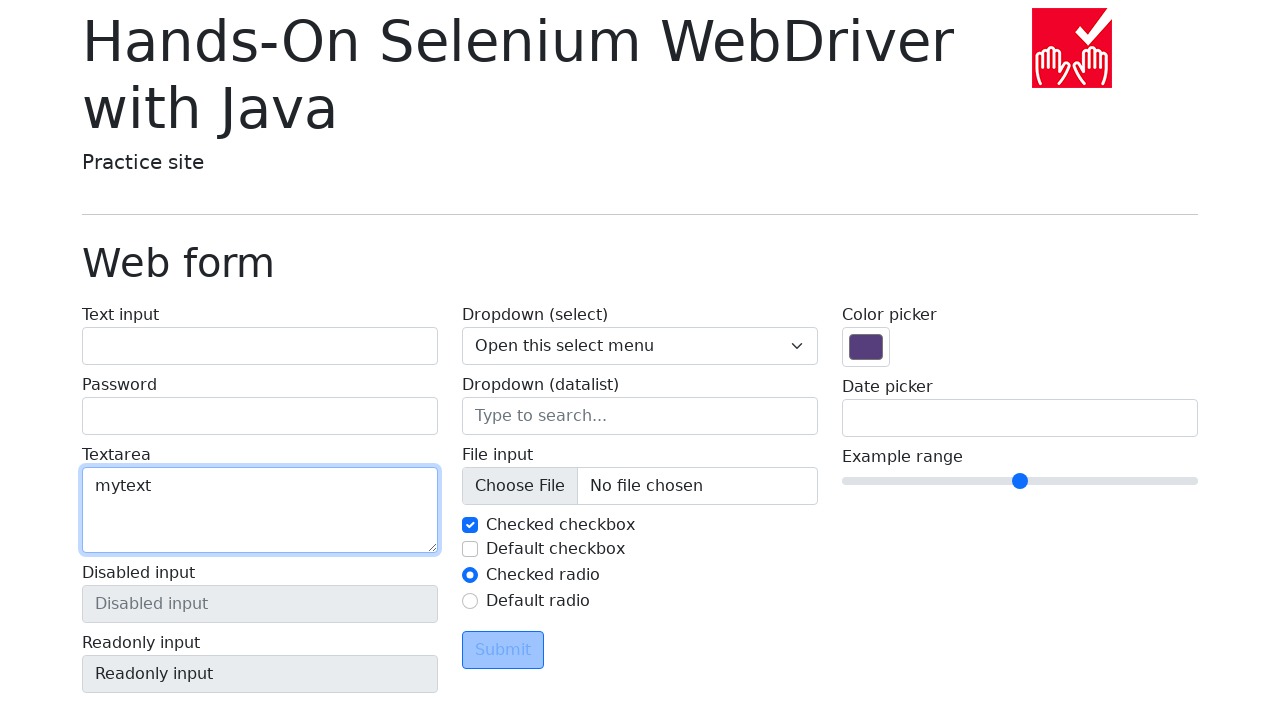

Clicked submit button at (503, 650) on button
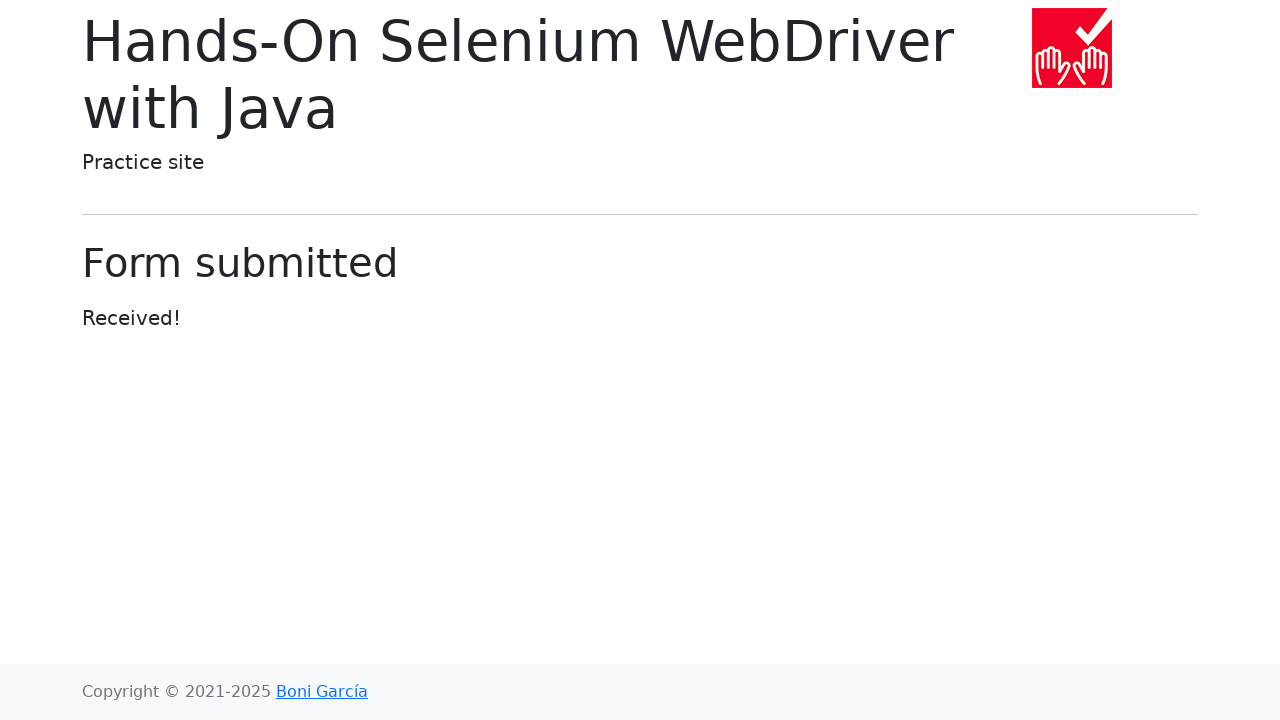

Verified form submission by checking 'Form submitted' message
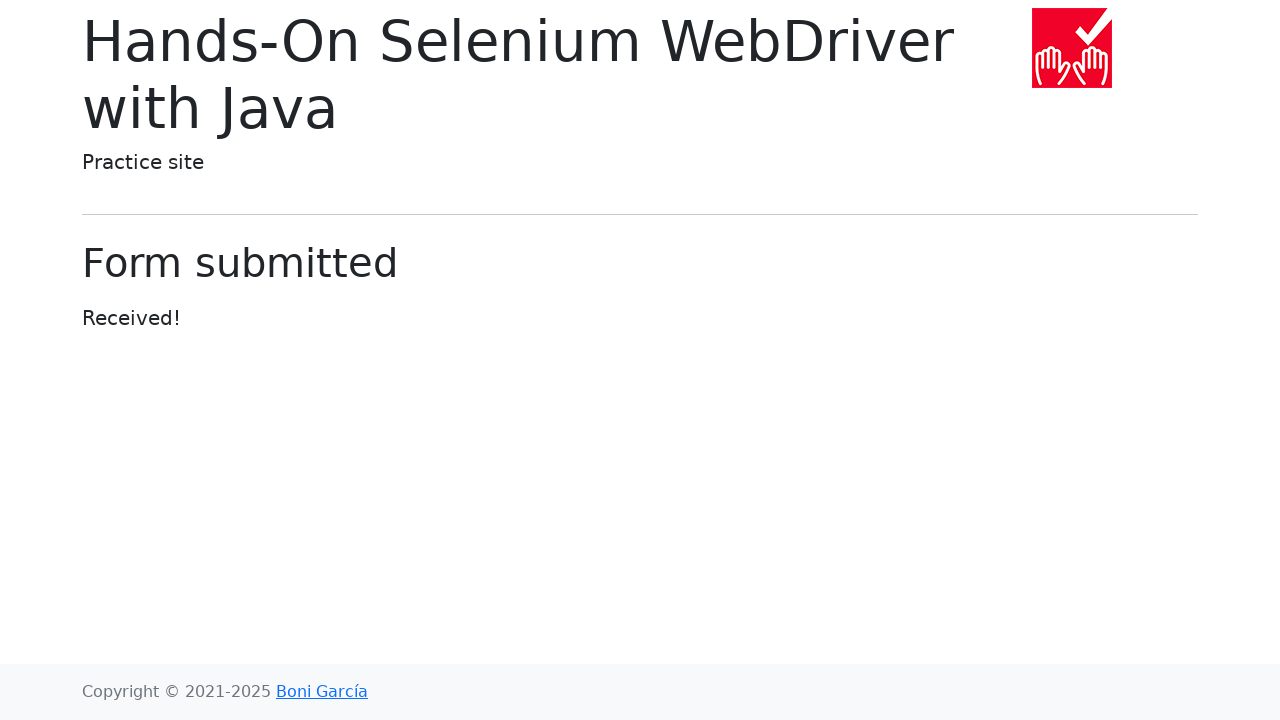

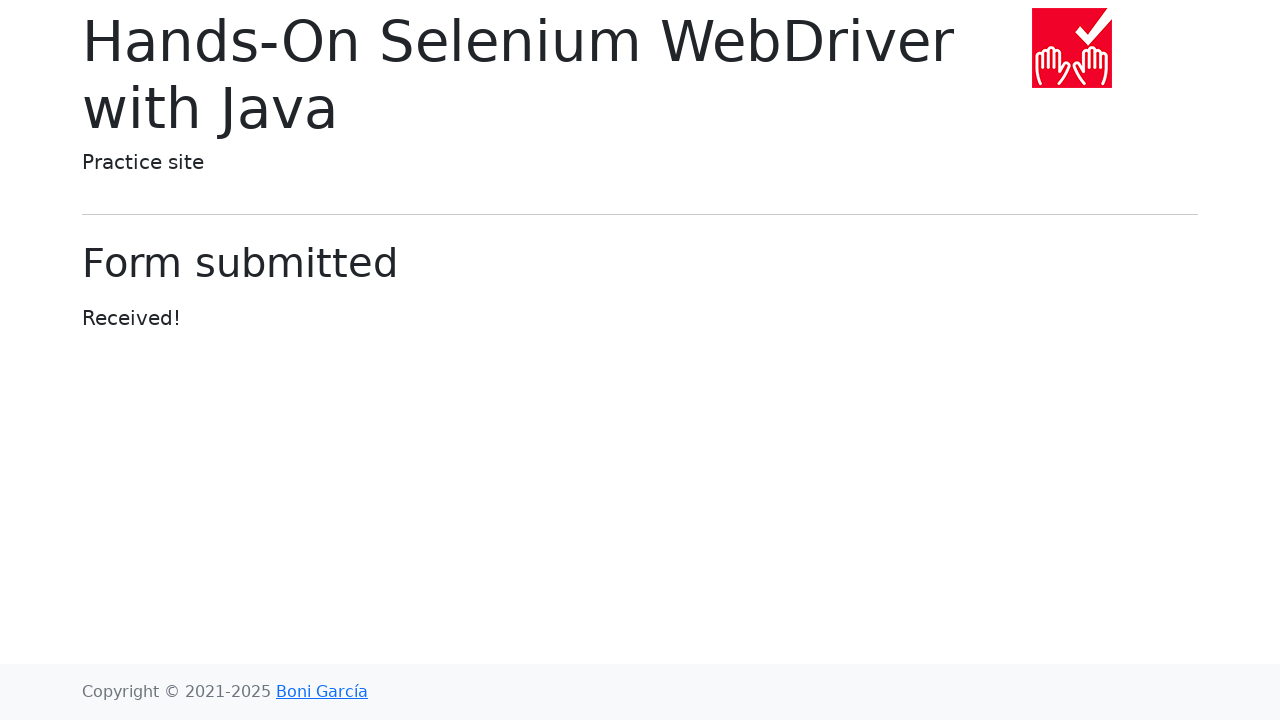